Tests navigation to GitHub Enterprise page by hovering over Solutions menu and clicking Enterprise link, then verifies the correct URL is loaded

Starting URL: https://github.com/

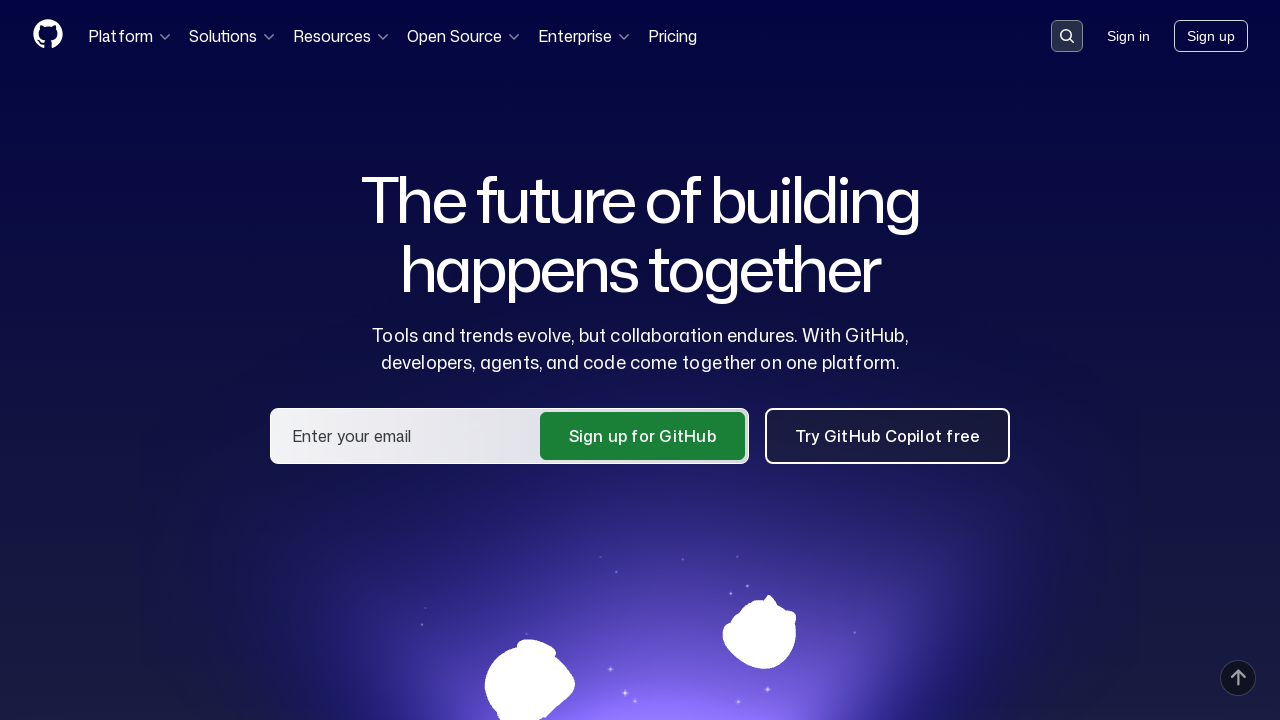

Hovered over Solutions menu button to reveal dropdown at (233, 36) on button:has-text('Solutions')
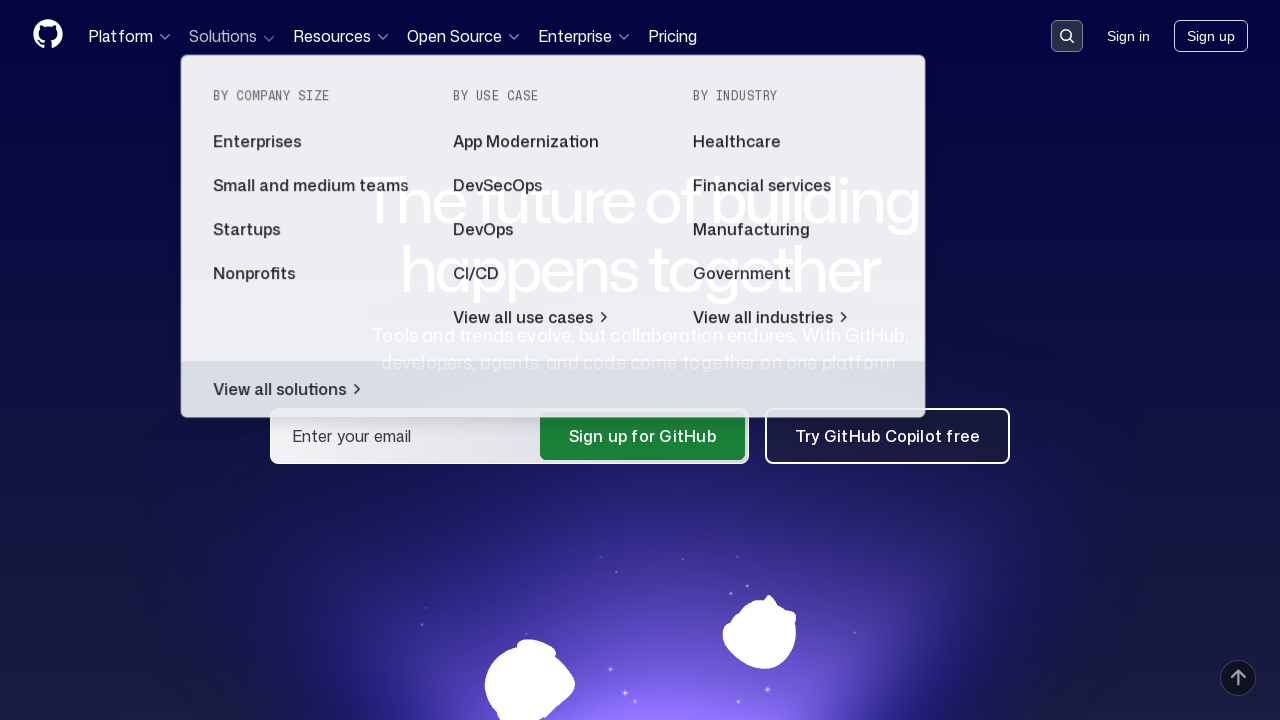

Clicked on Enterprise link in Solutions dropdown at (313, 142) on a:has-text('Enterprise')
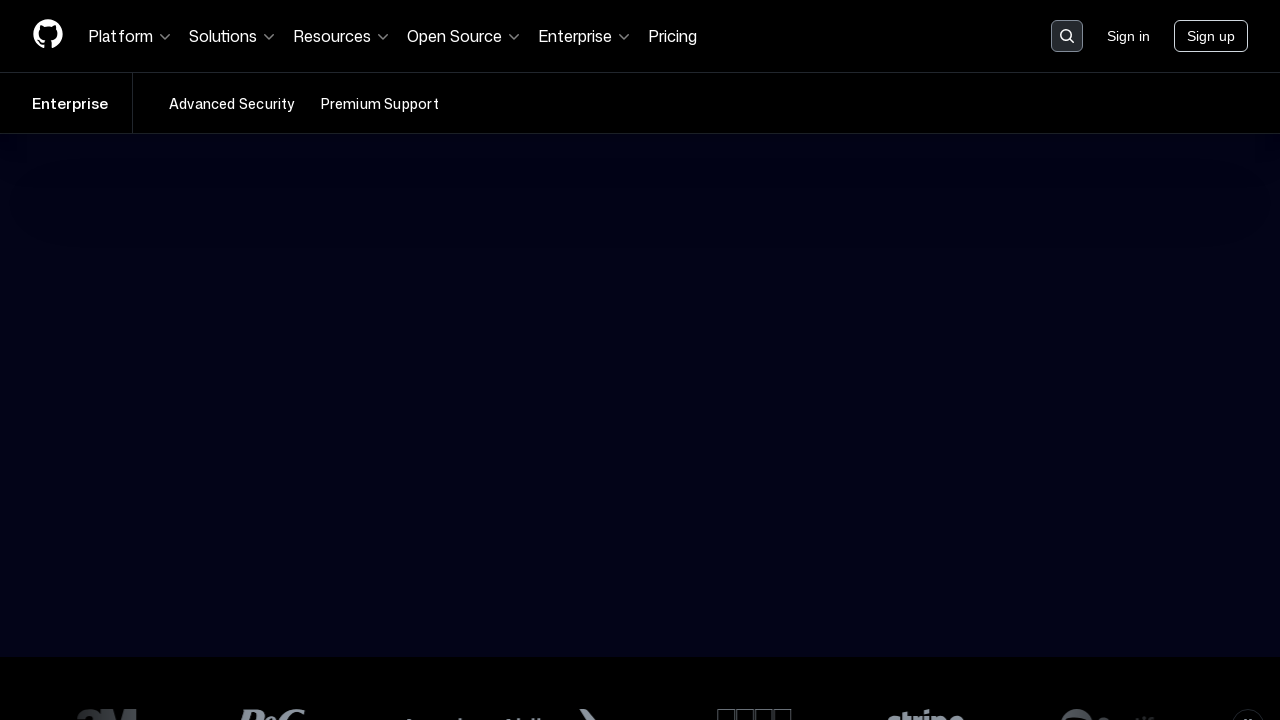

Successfully navigated to GitHub Enterprise page at https://github.com/enterprise
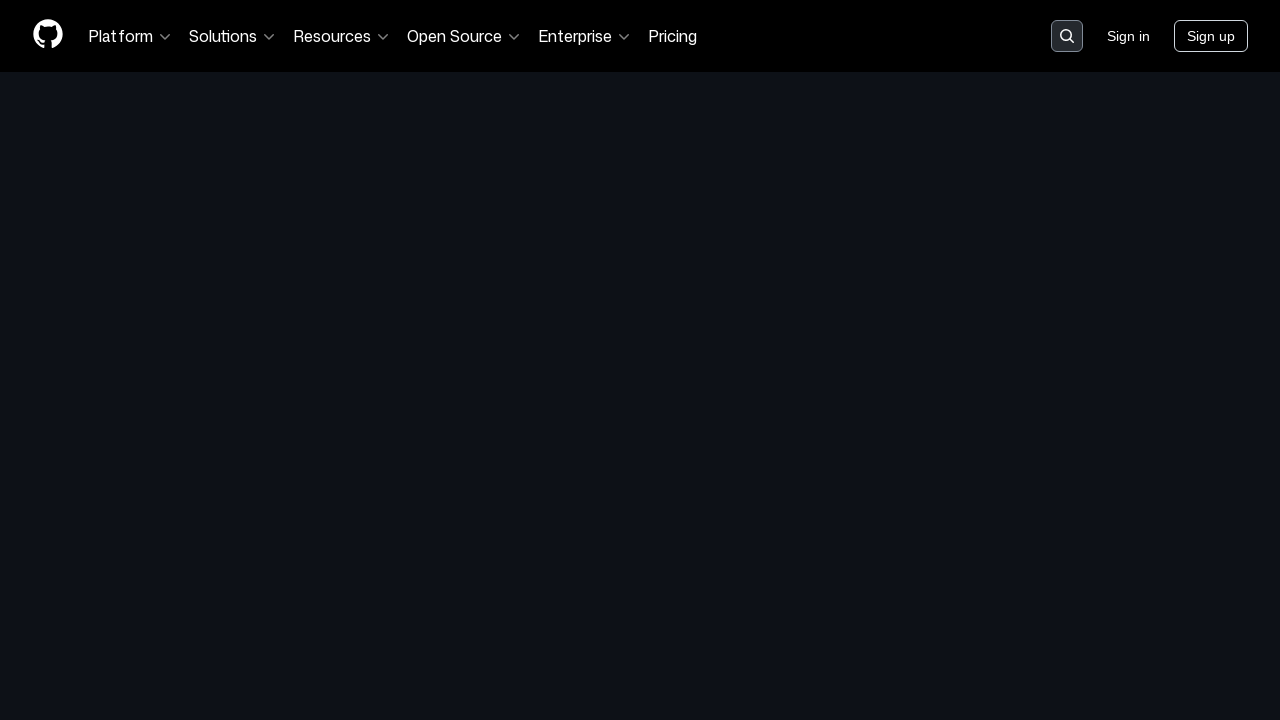

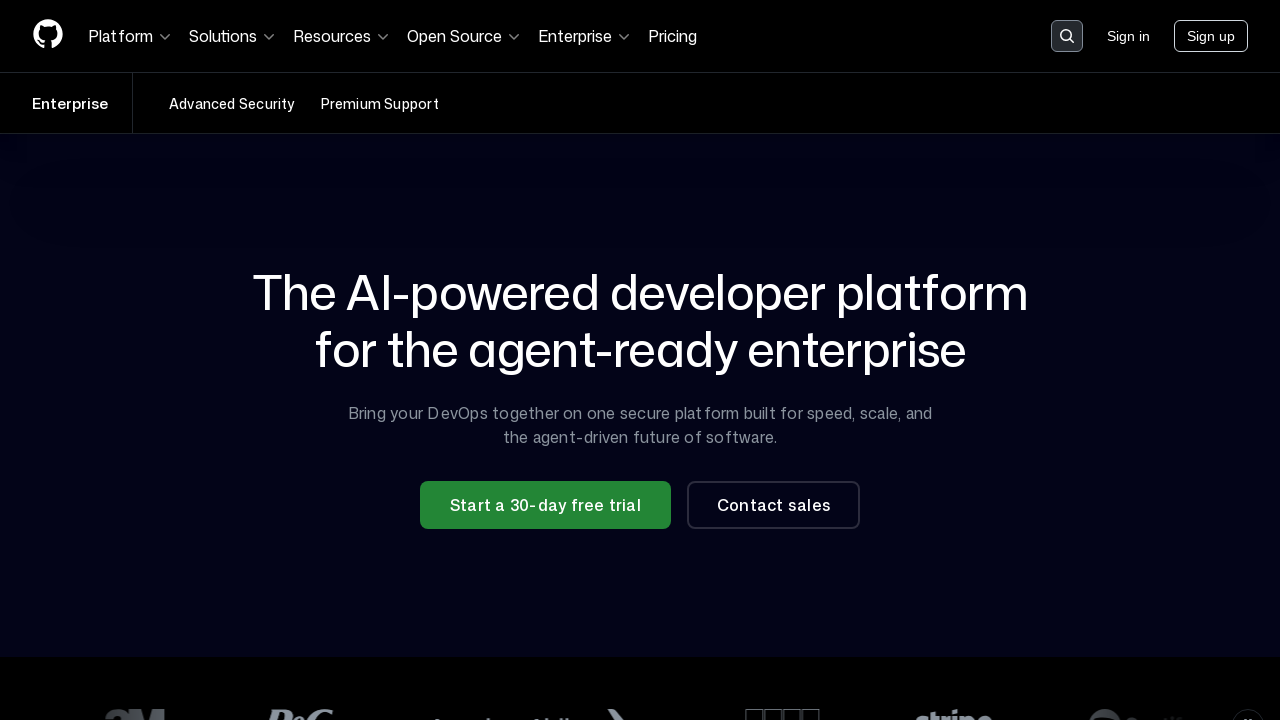